Tests dropdown menu interaction on the Playwright documentation site by hovering over a dropdown button and clicking through all available language options in the dropdown.

Starting URL: https://playwright.dev/

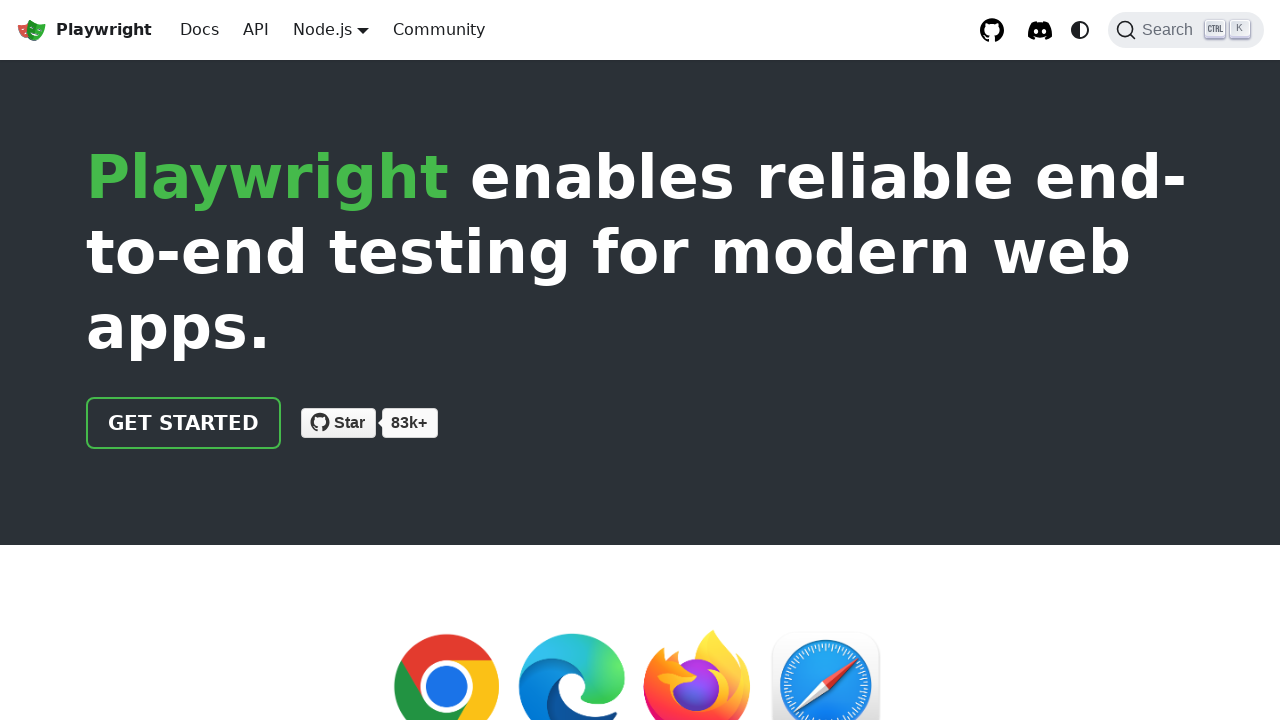

Hovered over dropdown button to reveal language options at (322, 29) on xpath=//a[@role="button"]
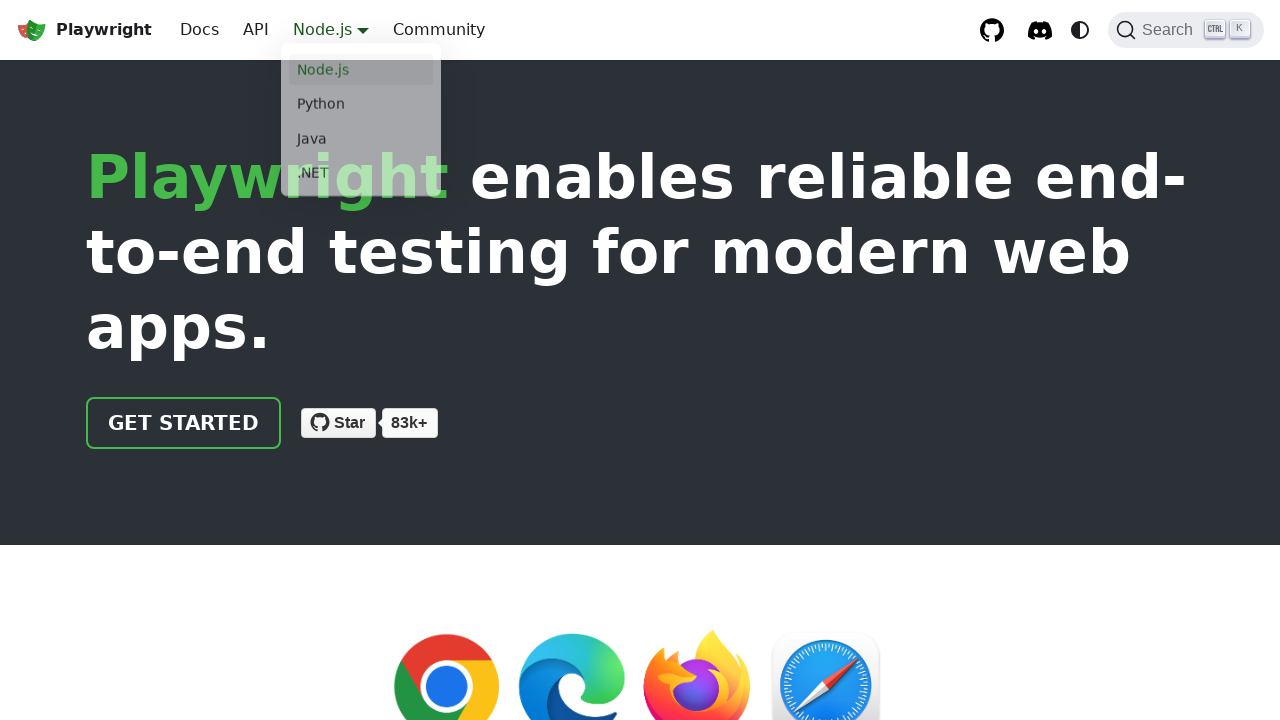

Retrieved all dropdown language options
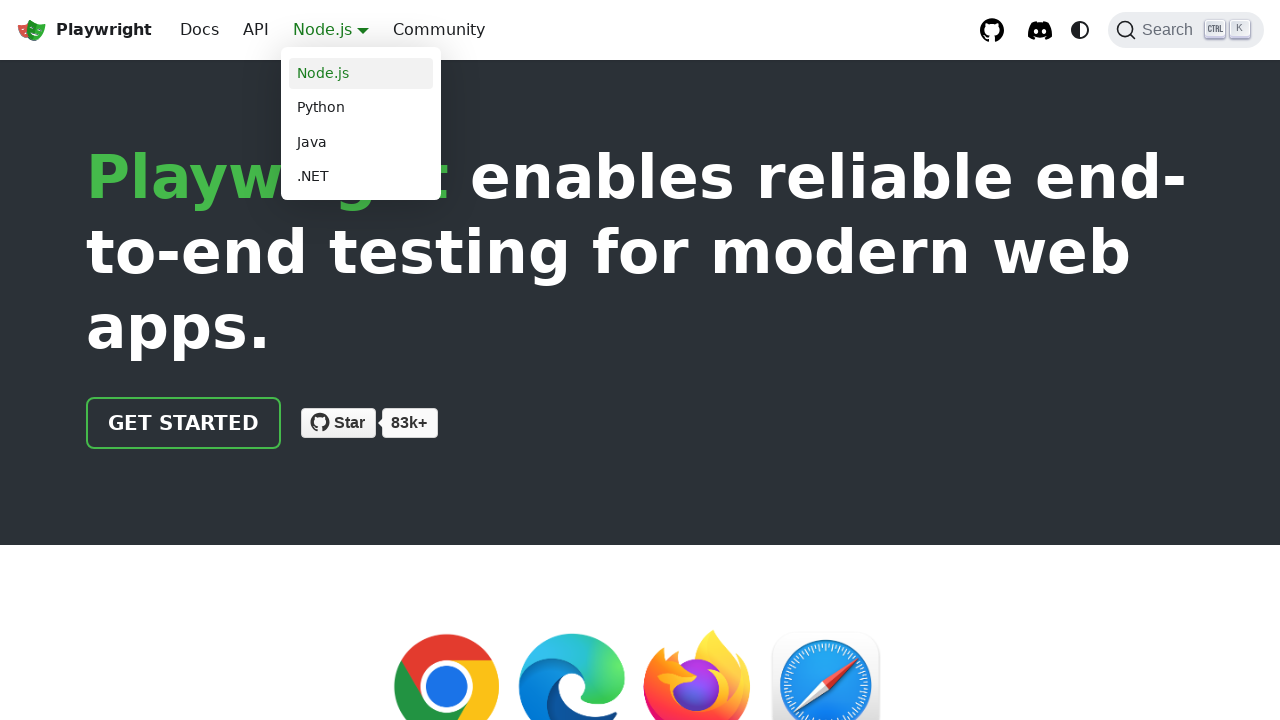

Clicked on a dropdown language option at (361, 74) on xpath=//a[@target="_self"] >> nth=0
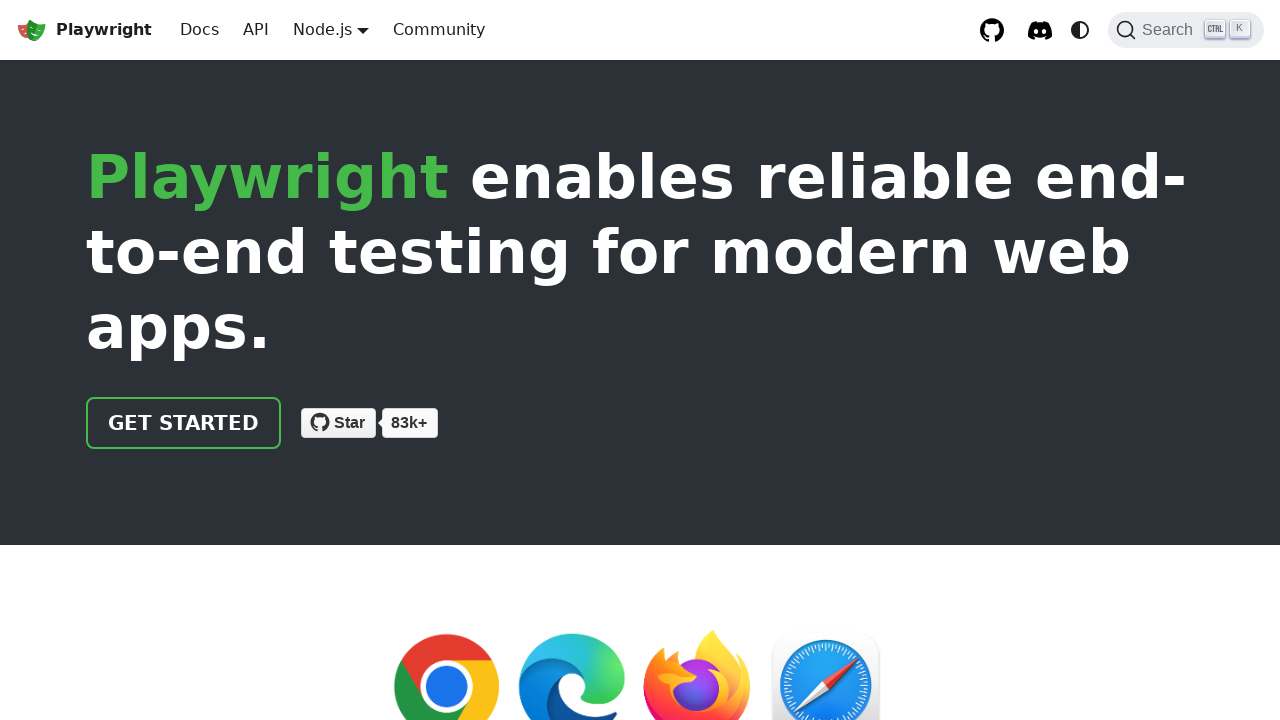

Re-hovered over dropdown button to reopen for next iteration at (322, 29) on xpath=//a[@role="button"]
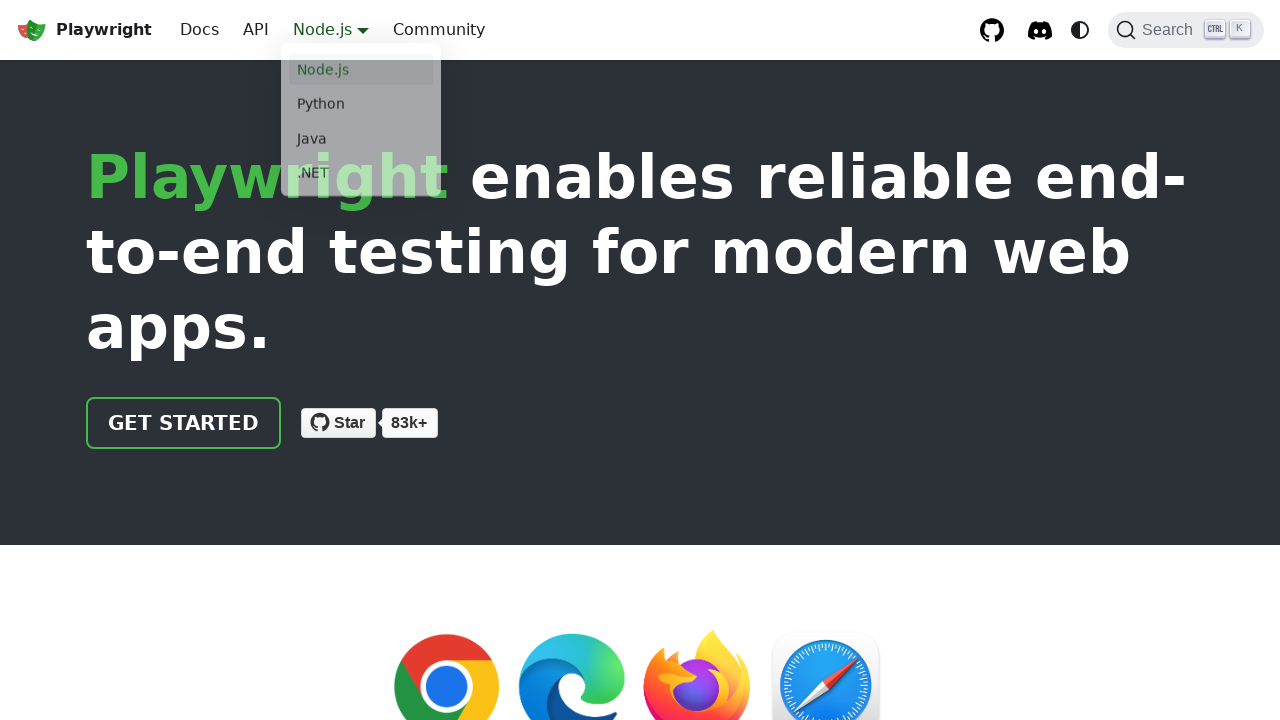

Clicked on a dropdown language option at (361, 108) on xpath=//a[@target="_self"] >> nth=1
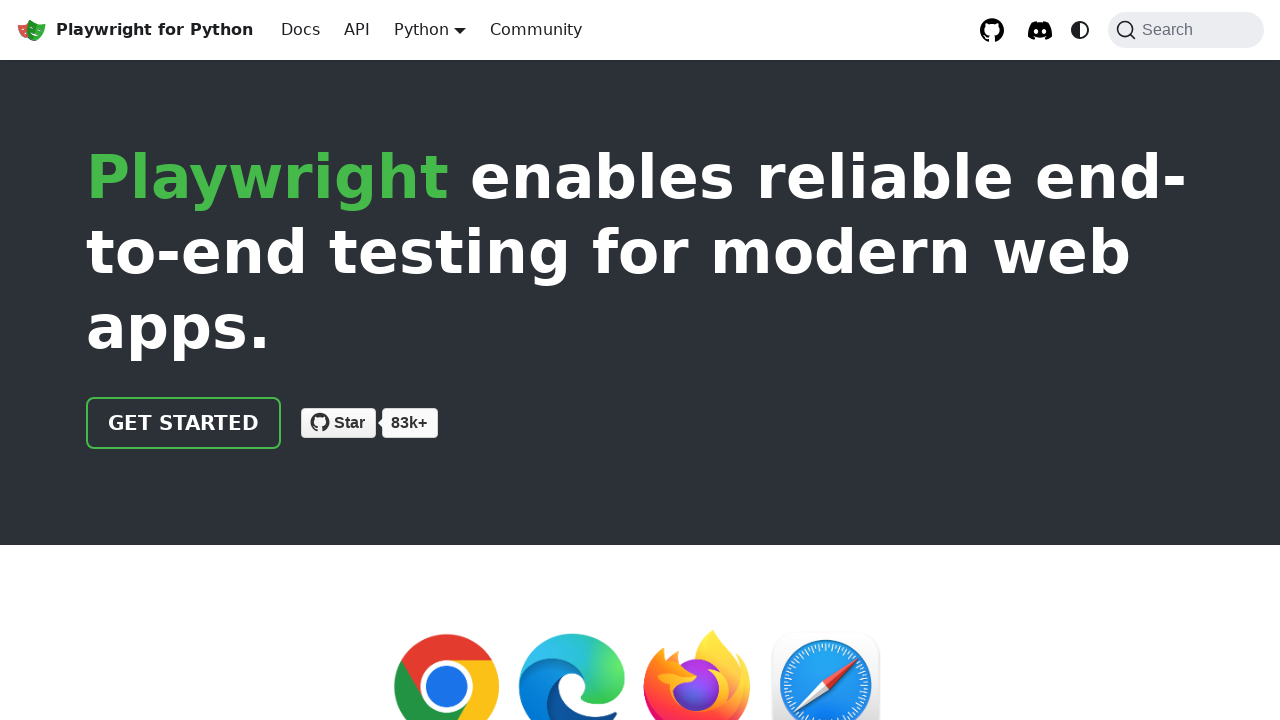

Re-hovered over dropdown button to reopen for next iteration at (422, 29) on xpath=//a[@role="button"]
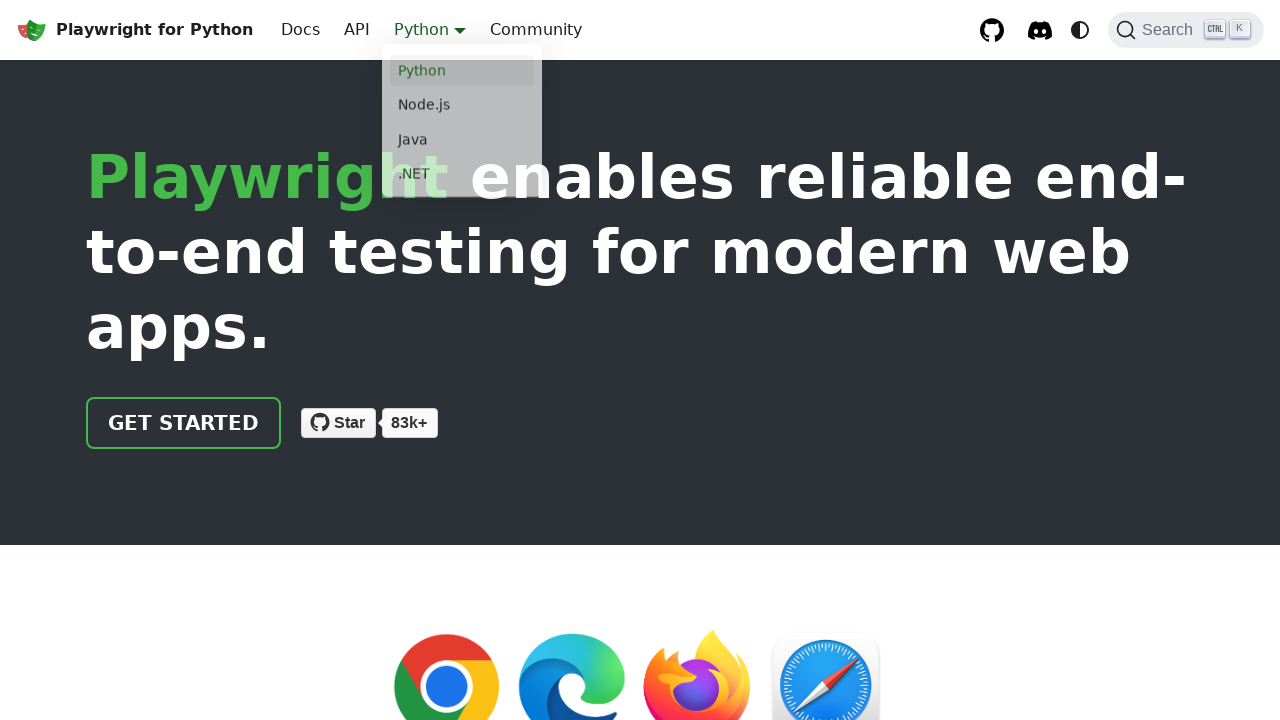

Clicked on a dropdown language option at (462, 142) on xpath=//a[@target="_self"] >> nth=2
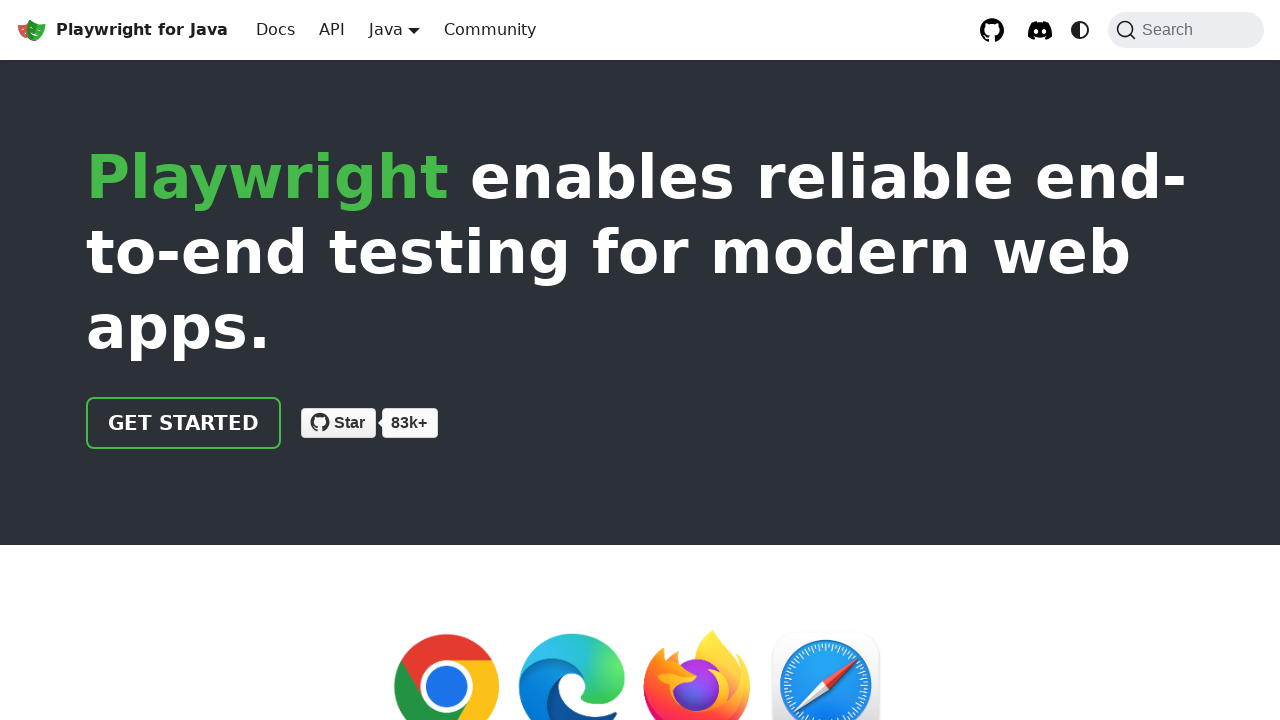

Re-hovered over dropdown button to reopen for next iteration at (386, 29) on xpath=//a[@role="button"]
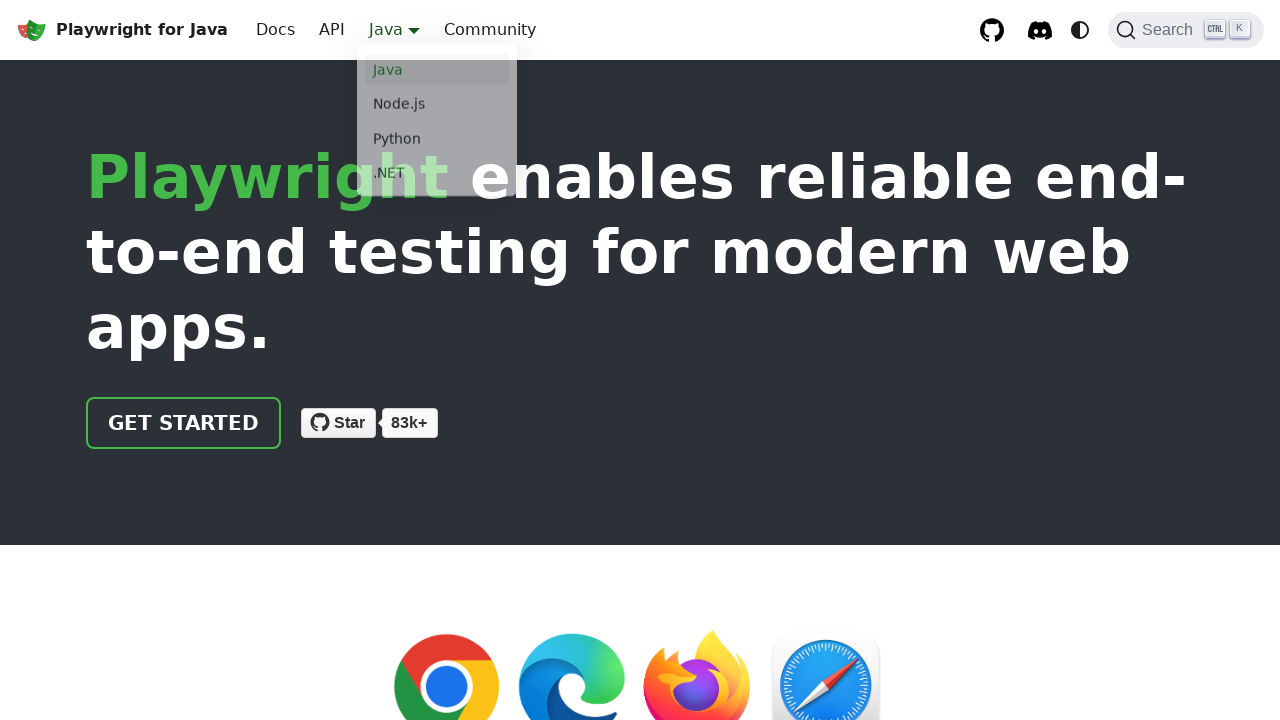

Clicked on a dropdown language option at (437, 177) on xpath=//a[@target="_self"] >> nth=3
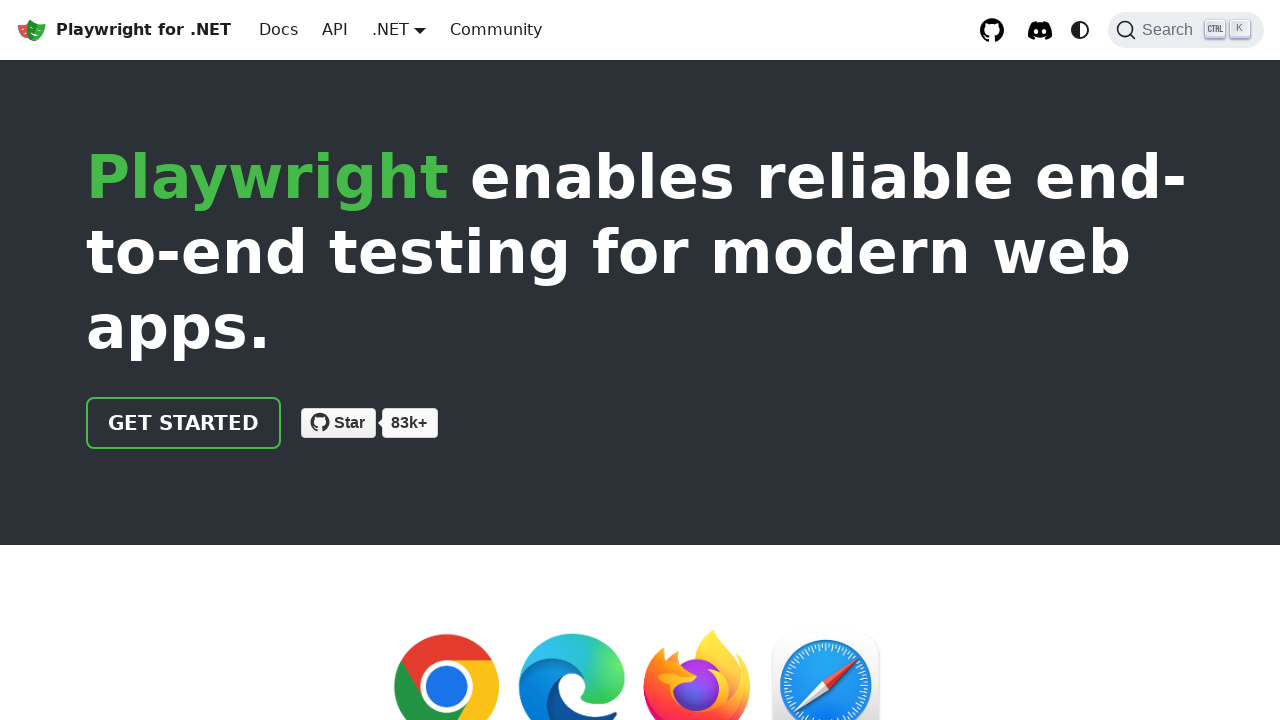

Re-hovered over dropdown button to reopen for next iteration at (390, 29) on xpath=//a[@role="button"]
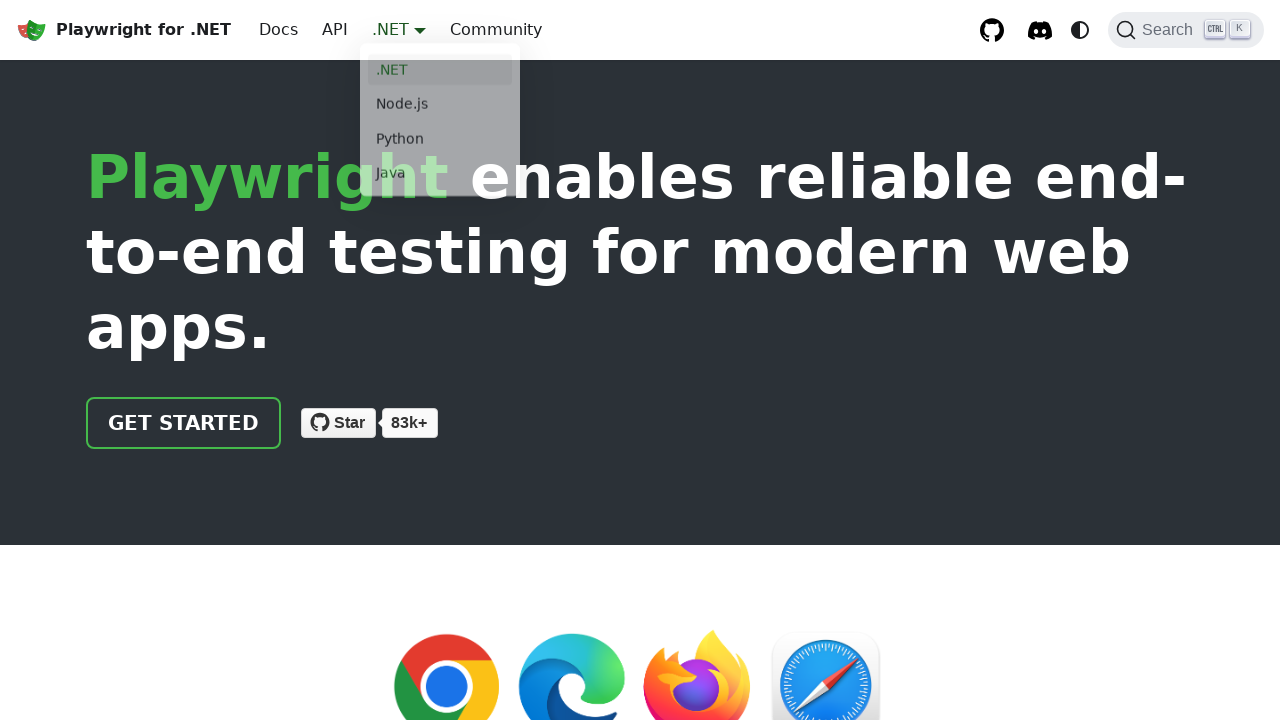

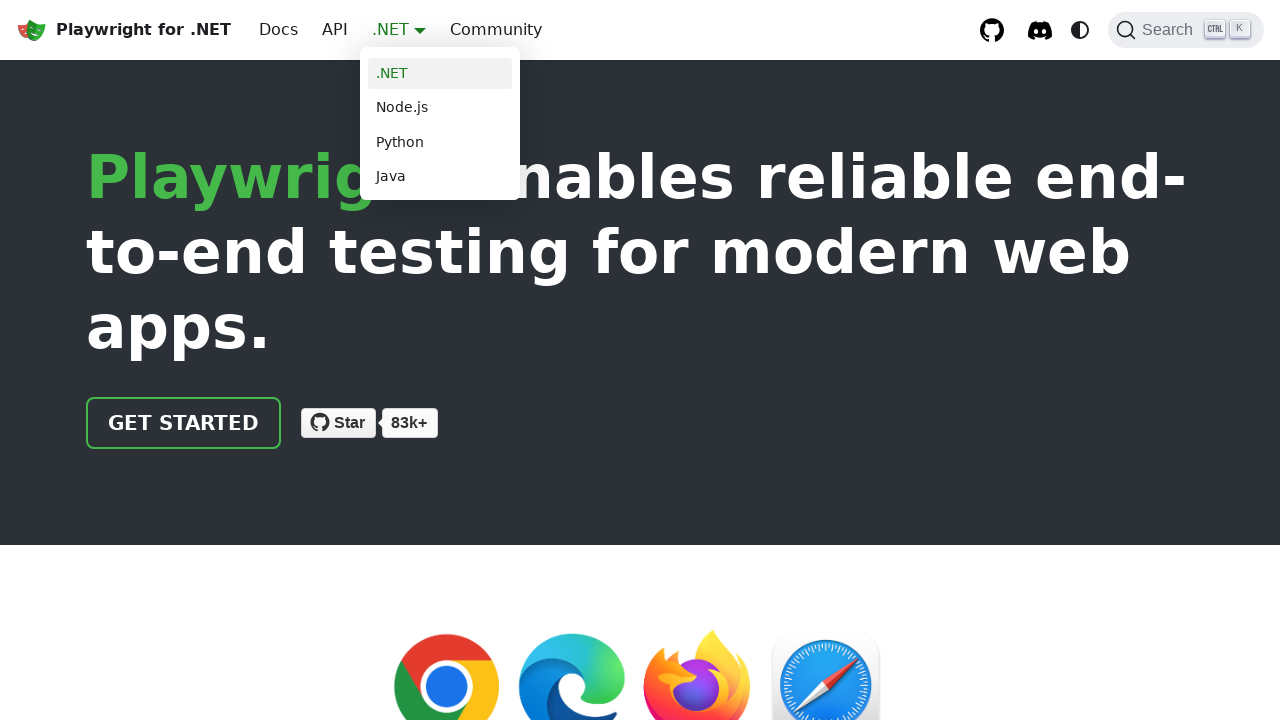